Navigates to testuj.pl website and verifies the page title

Starting URL: https://testuj.pl

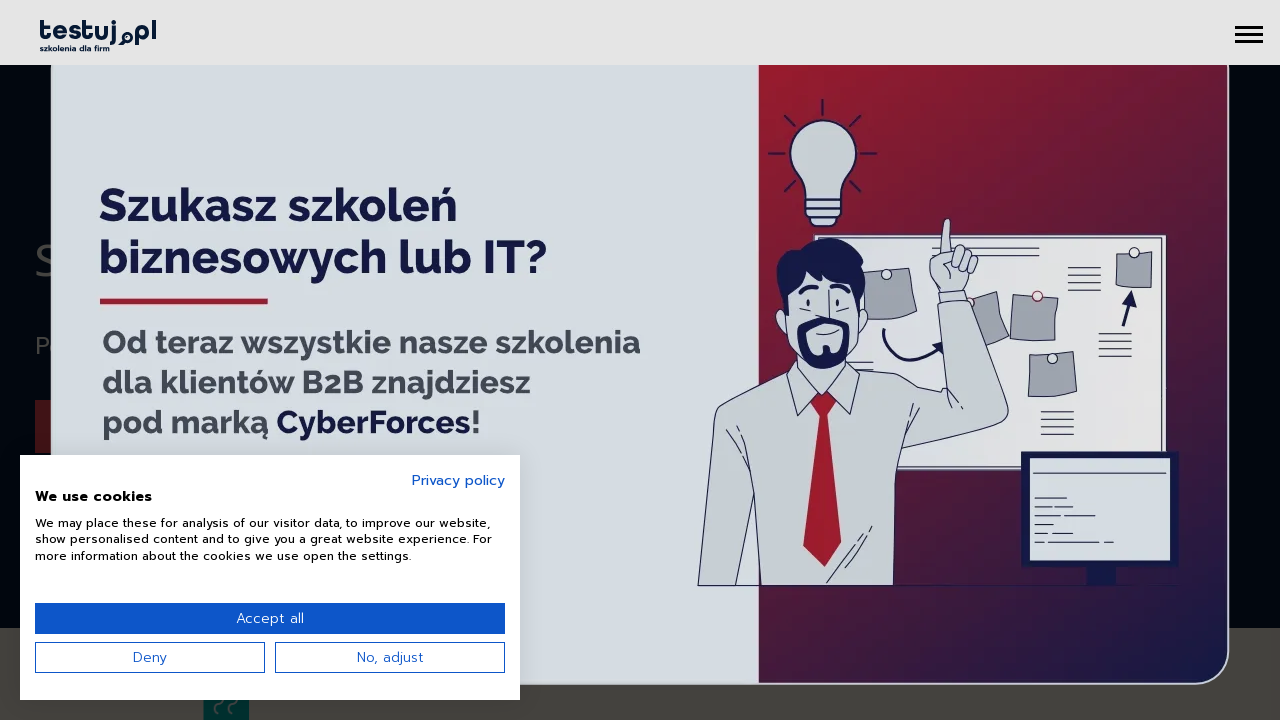

Navigated to https://testuj.pl
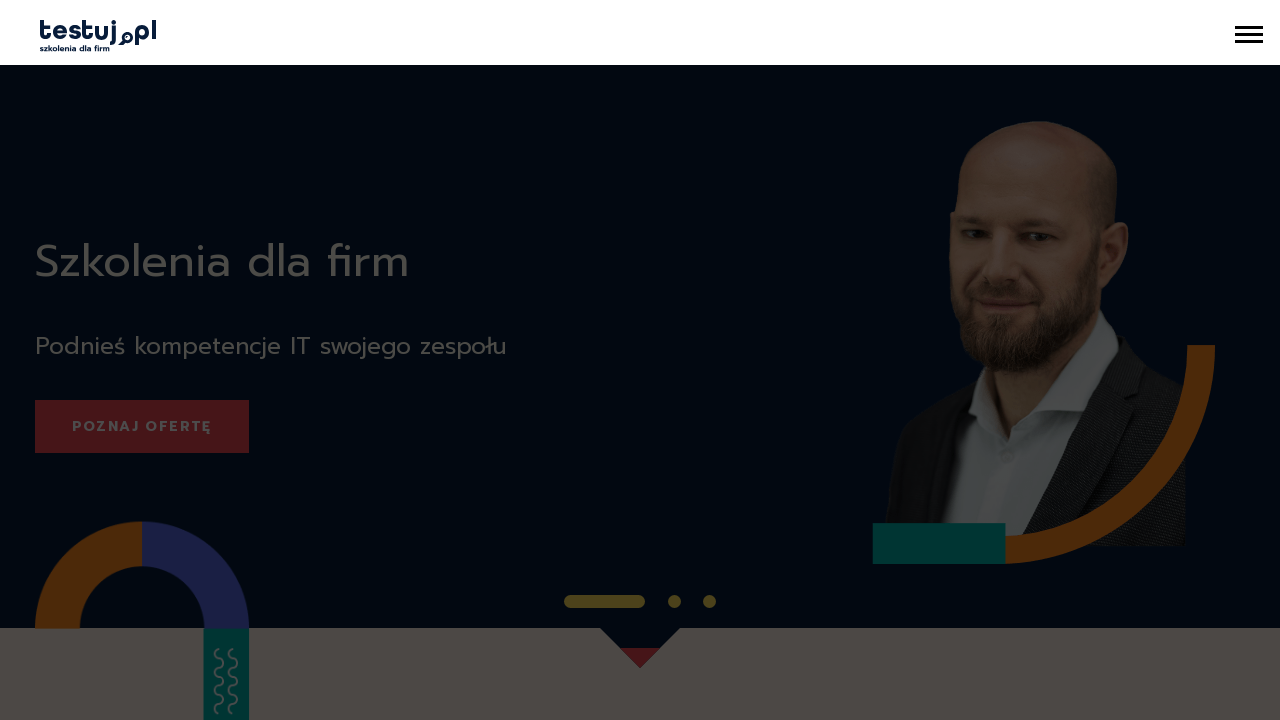

Verified page title matches expected value
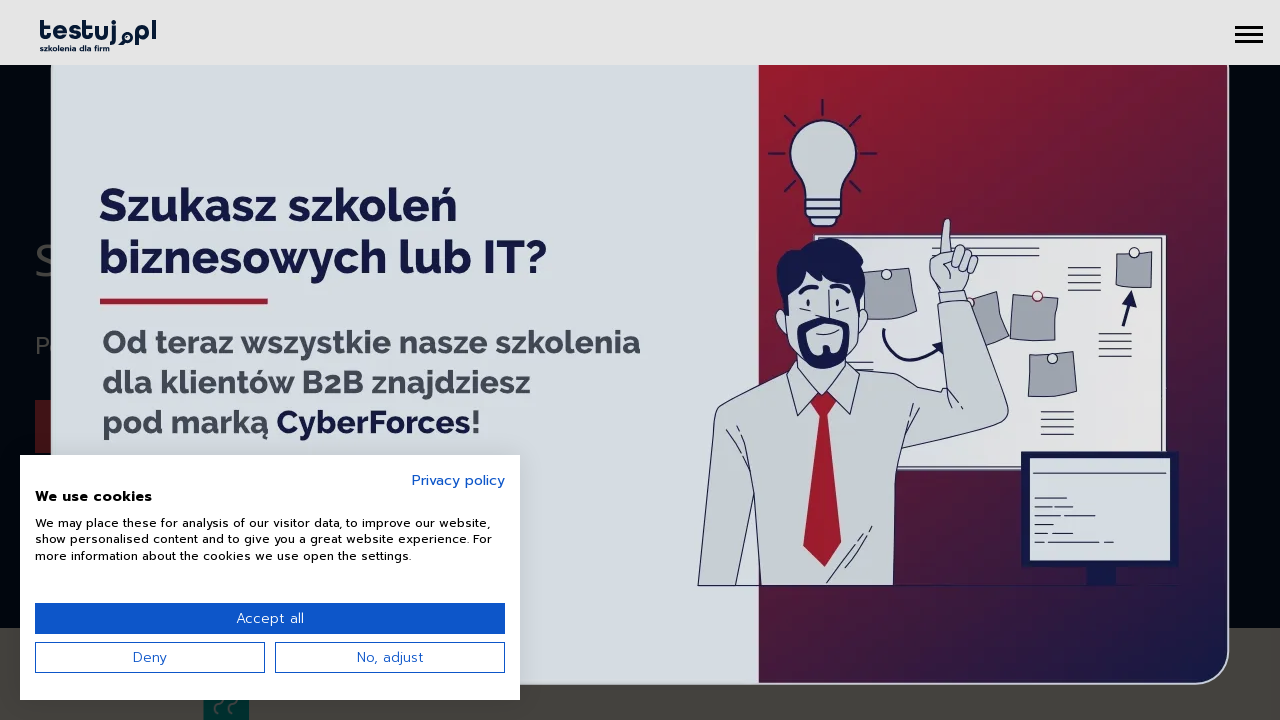

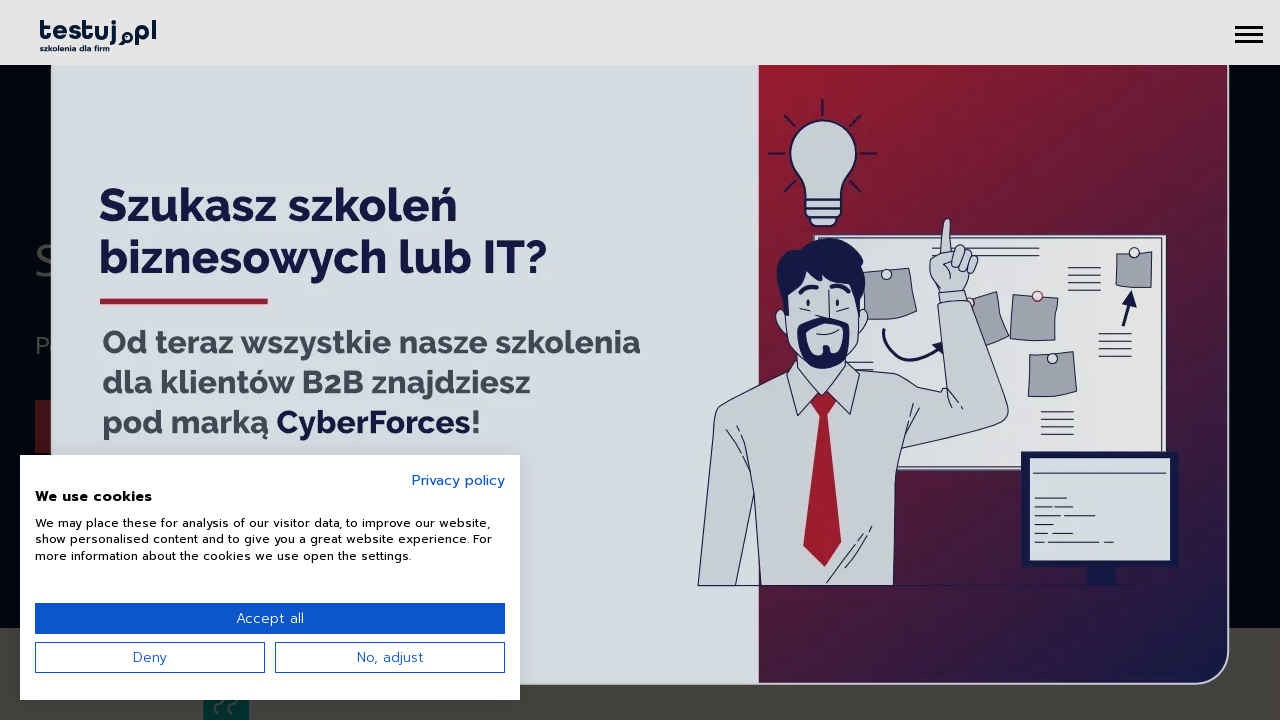